Tests the product review submission functionality by navigating to a product, clicking on reviews tab, rating the product, and submitting a review with comment, name, and email

Starting URL: https://practice.automationtesting.in/

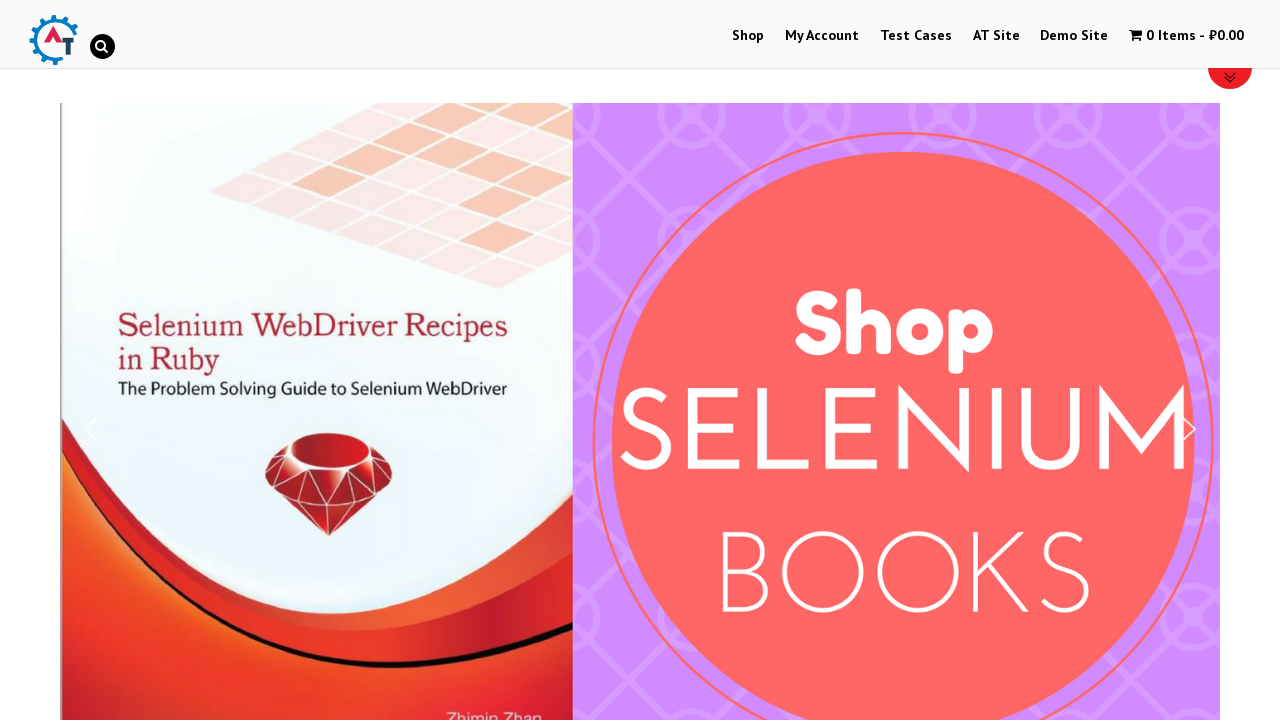

Scrolled down 600px to view products
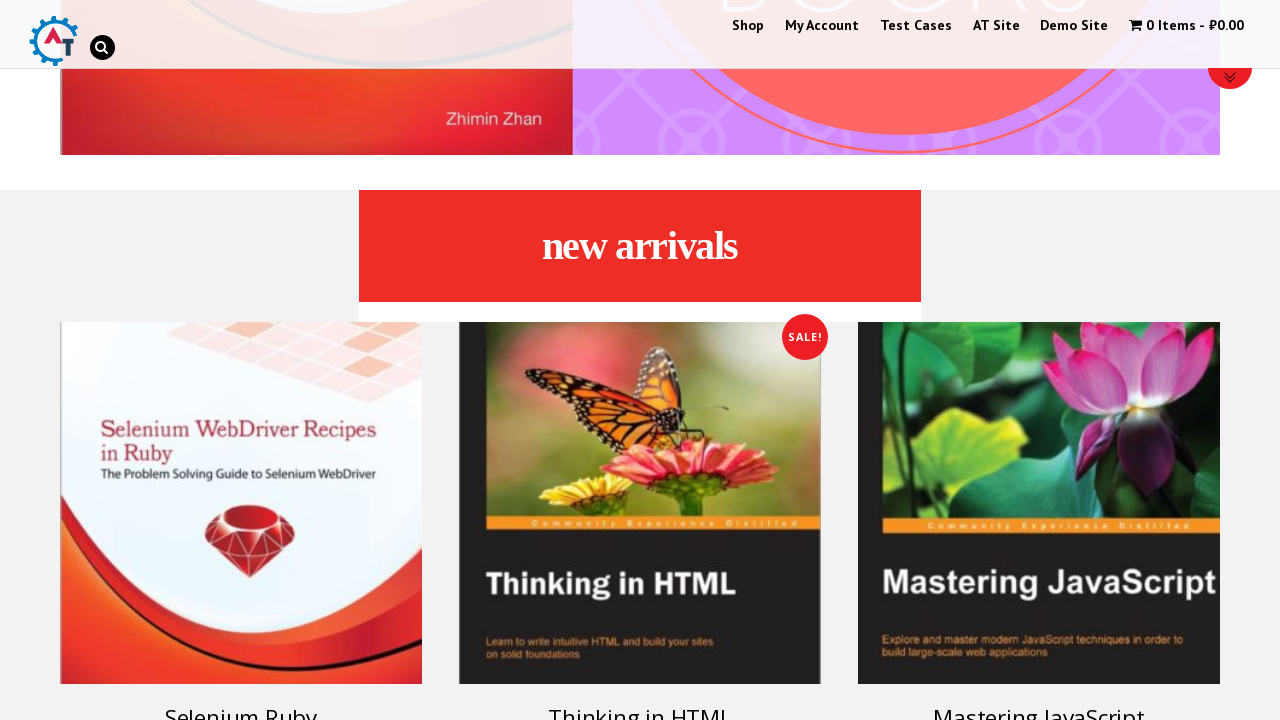

Clicked on Selenium Ruby product at (241, 702) on #text-22-sub_row_1-0-2-0-0 > div > ul > li > a.woocommerce-LoopProduct-link > h3
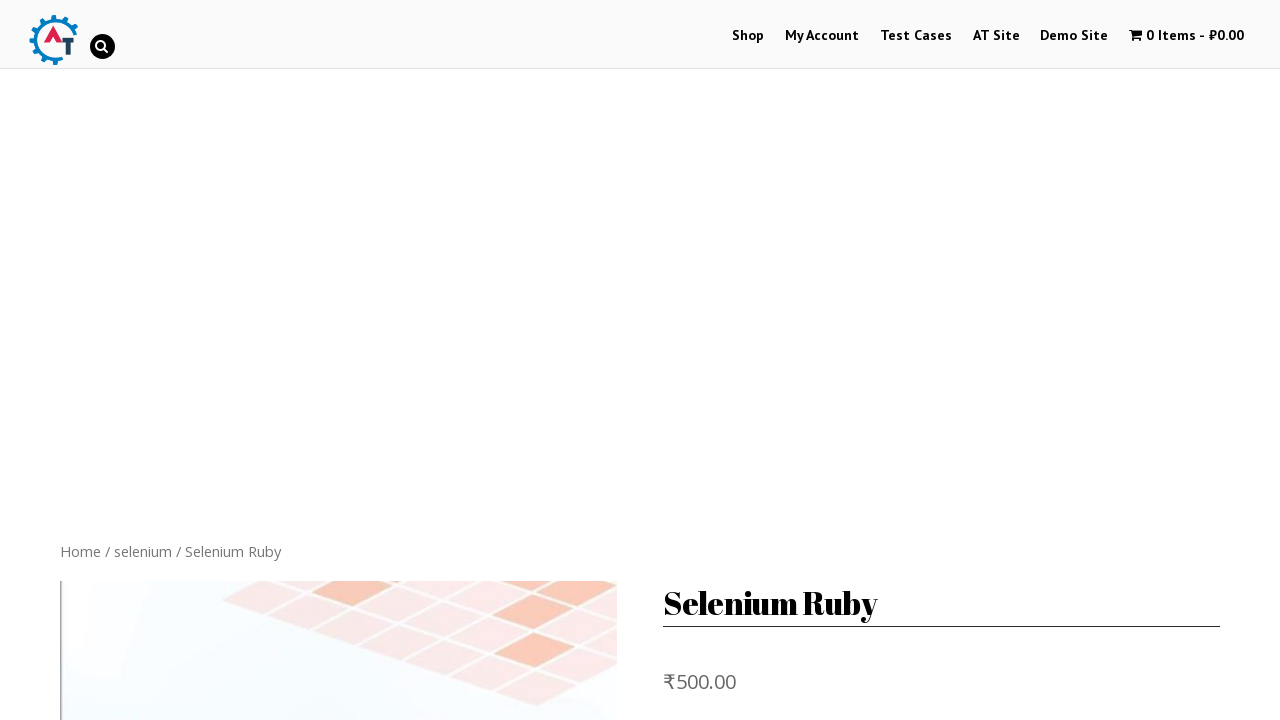

Clicked on Reviews tab at (309, 360) on #product-160 > div.woocommerce-tabs.wc-tabs-wrapper > ul > li.reviews_tab > a
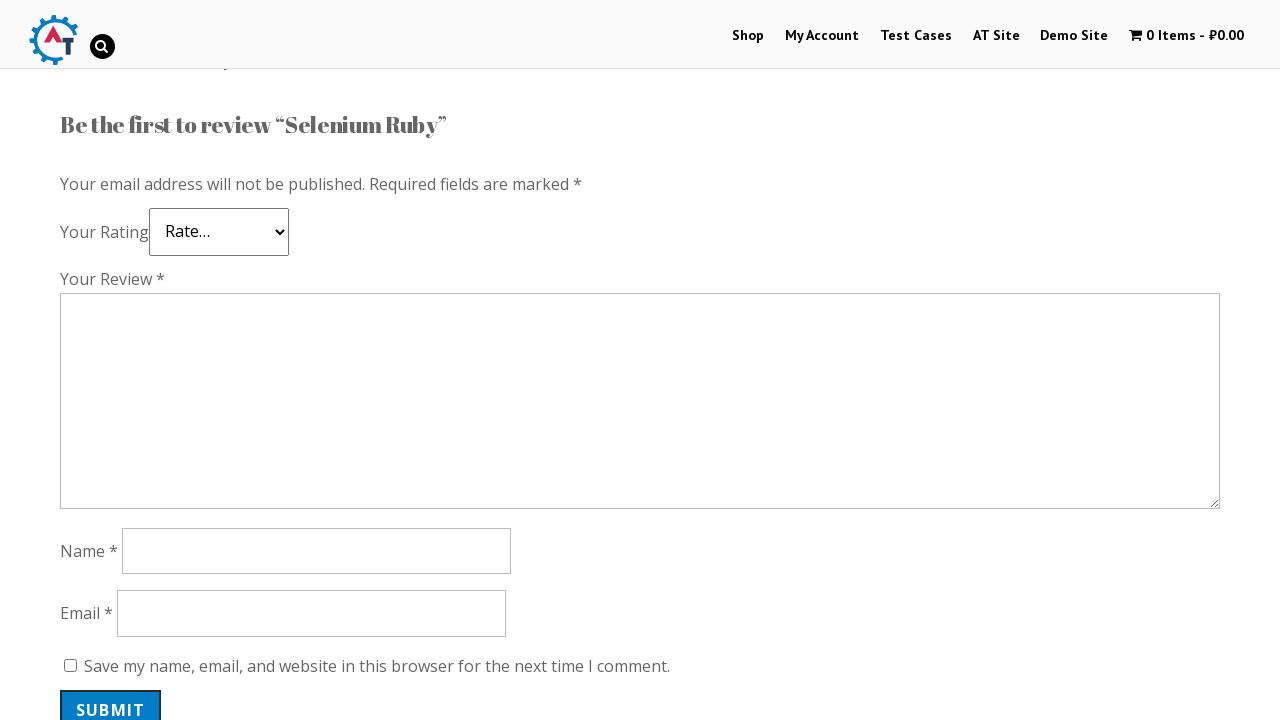

Selected 5-star rating at (132, 244) on #commentform > p.comment-form-rating > p > span > a.star-5
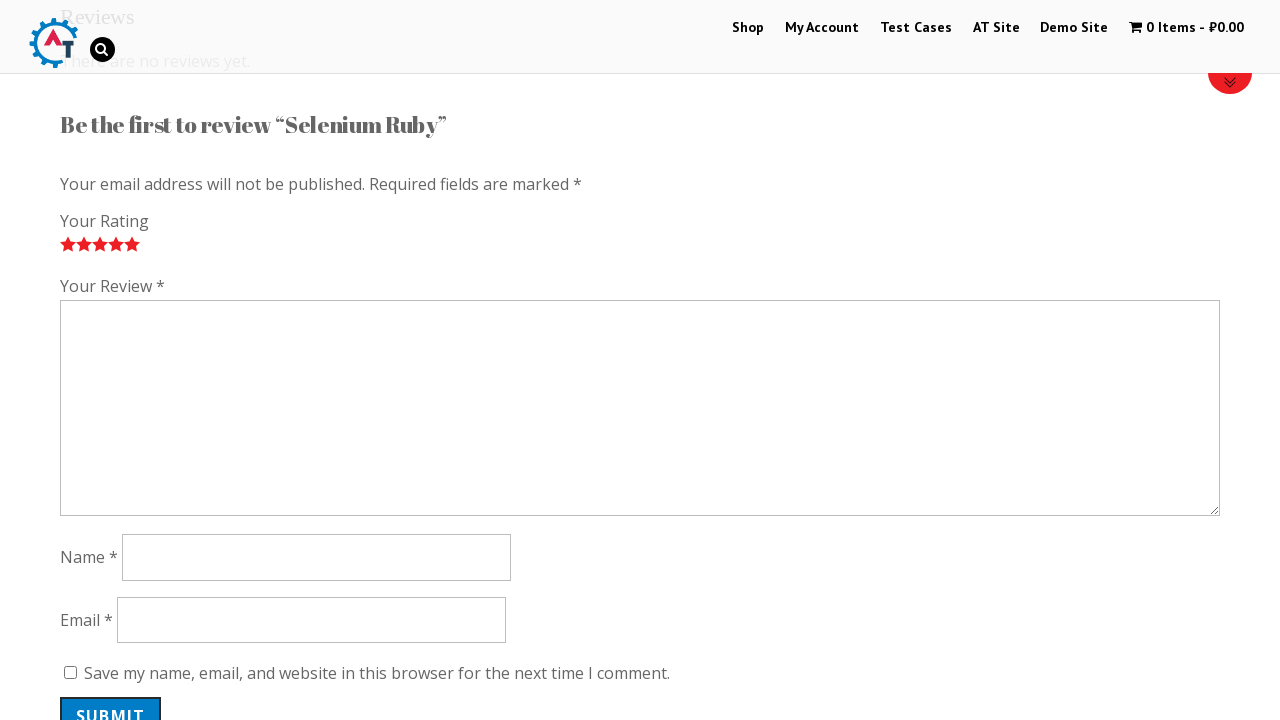

Entered review comment: 'Nice book!' on #comment
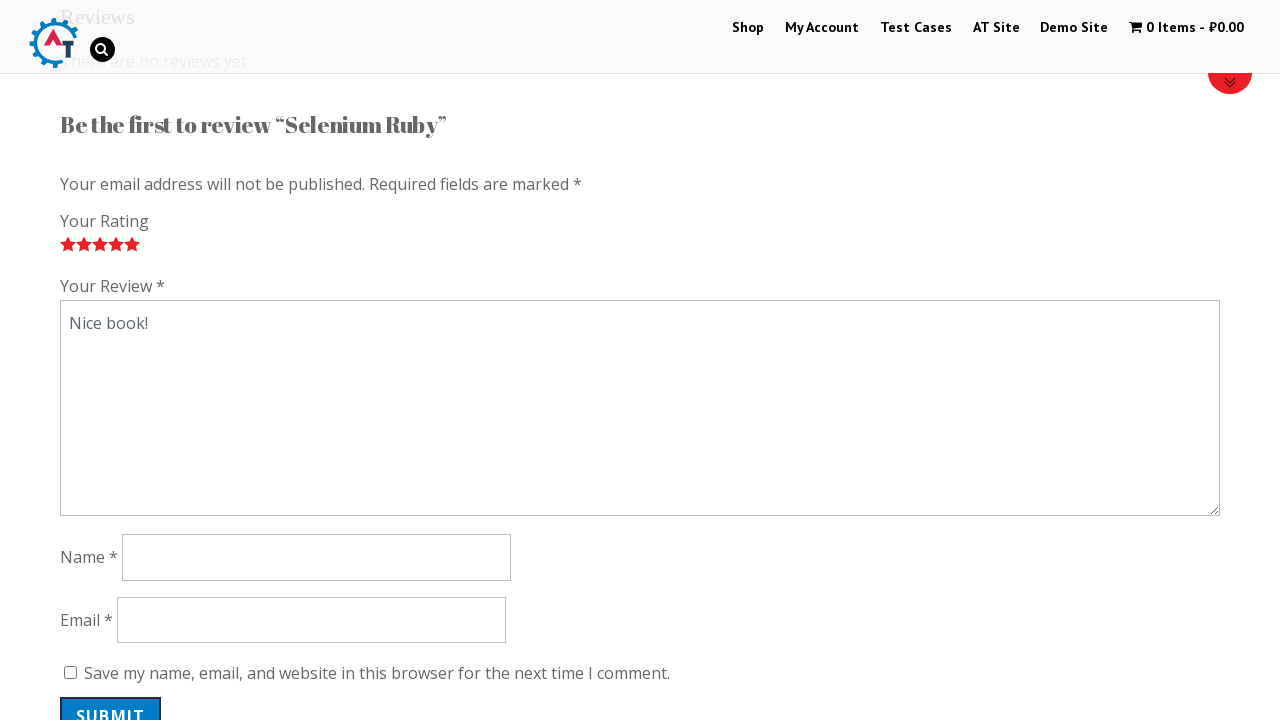

Entered reviewer name: 'TestUser123' on #author
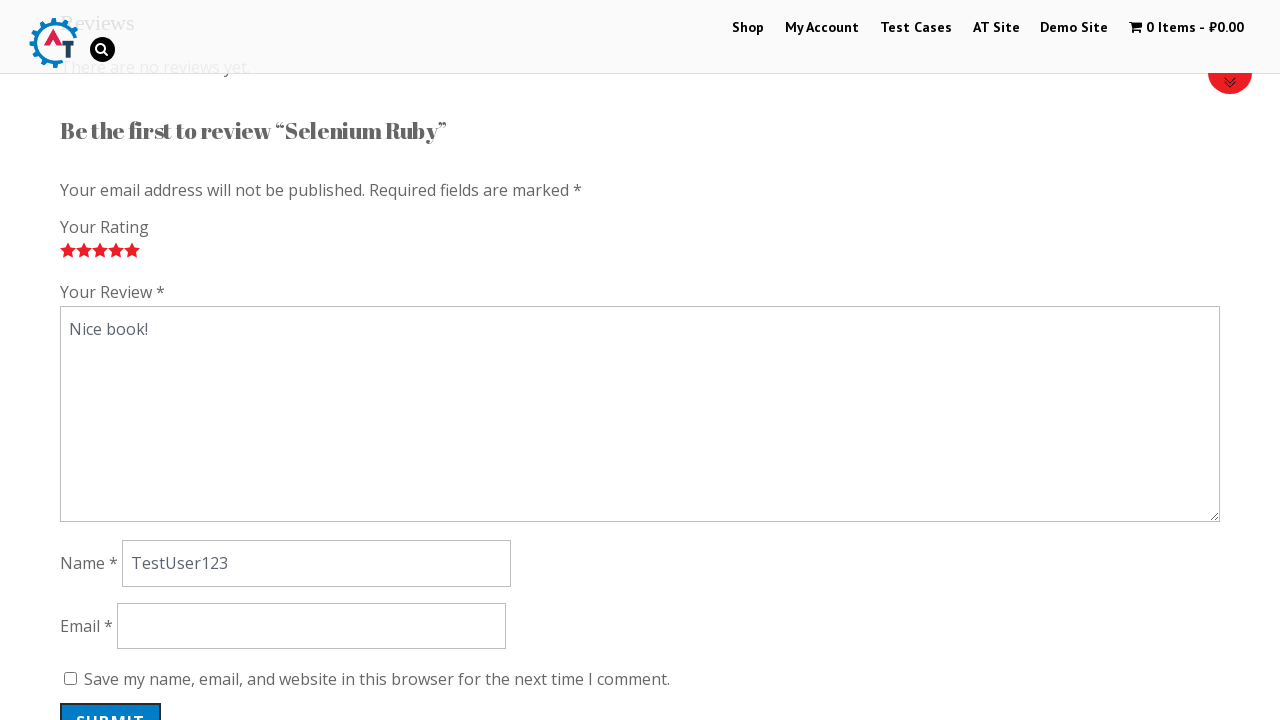

Entered email: 'testuser123@example.com' on #email
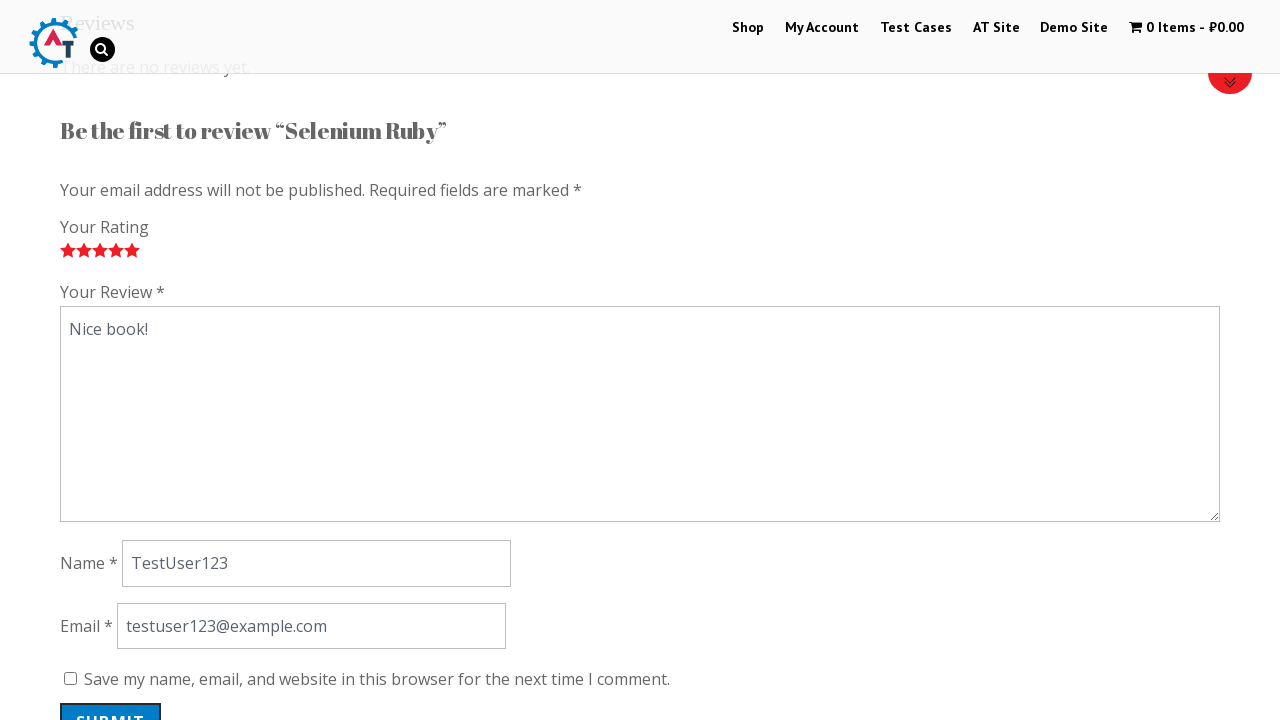

Clicked submit button to post the review at (111, 700) on #submit
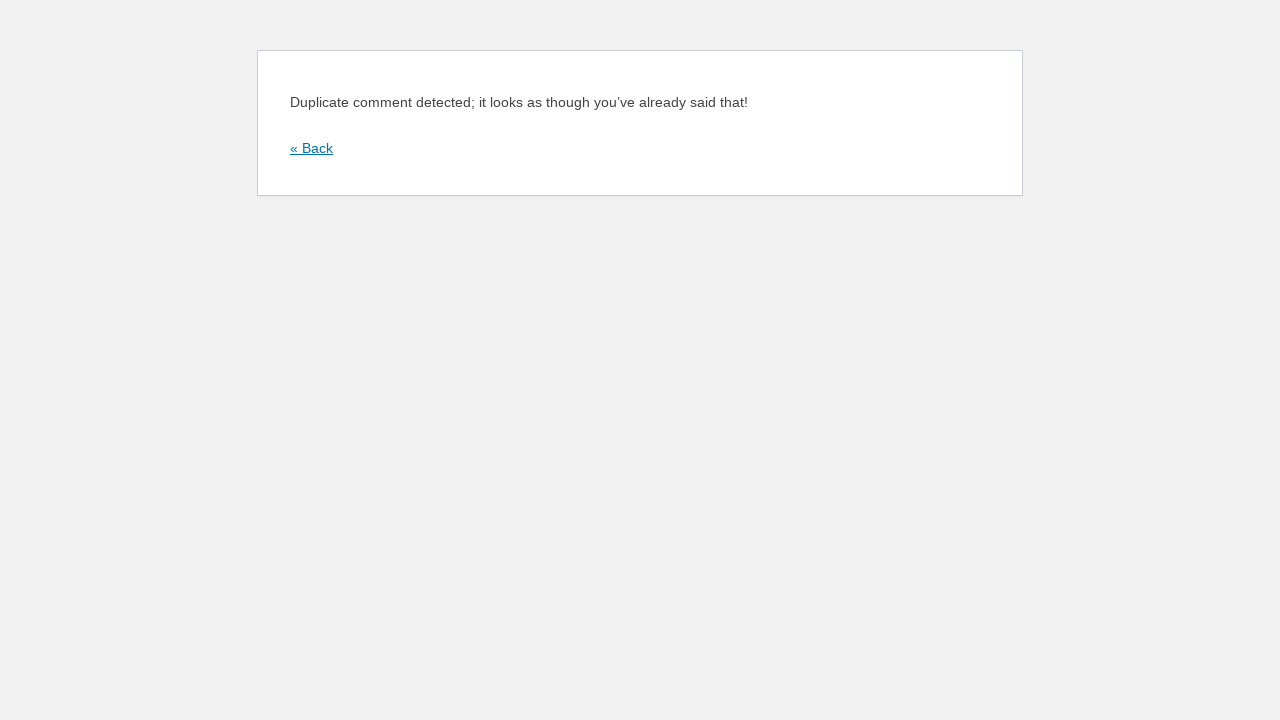

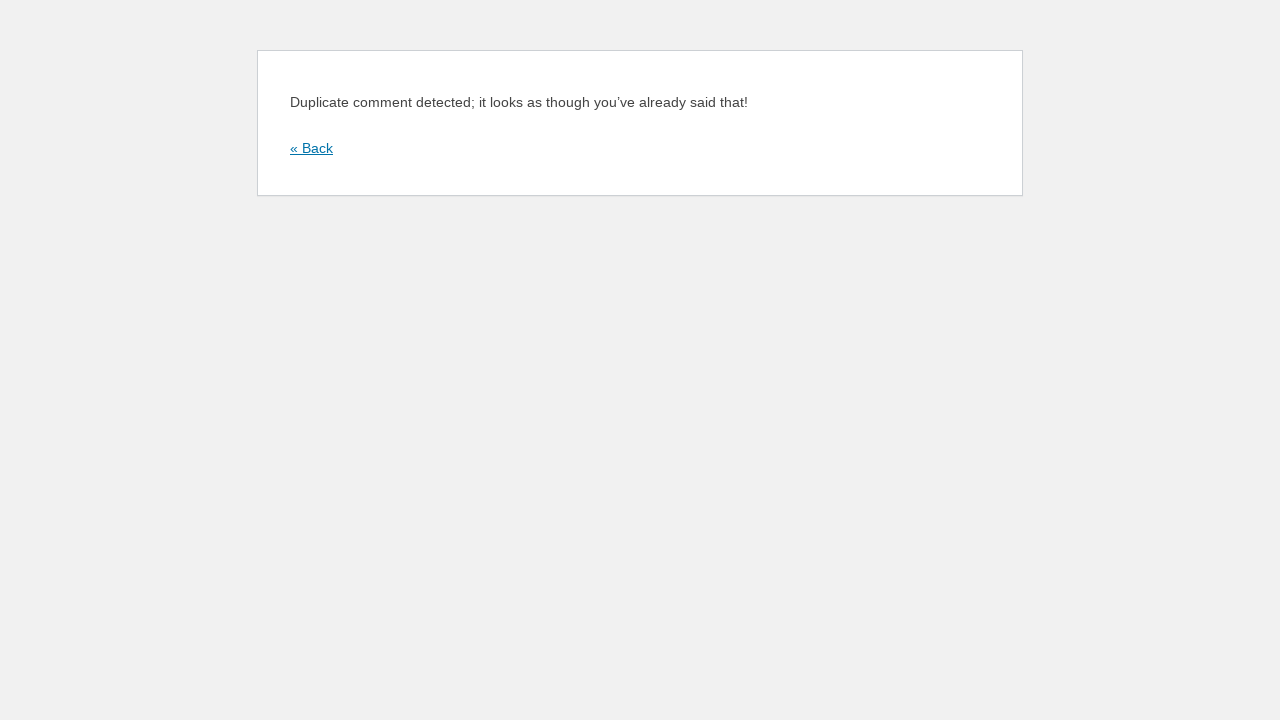